Navigates to fast.com speed test website and waits for the network speed measurement to display

Starting URL: https://fast.com

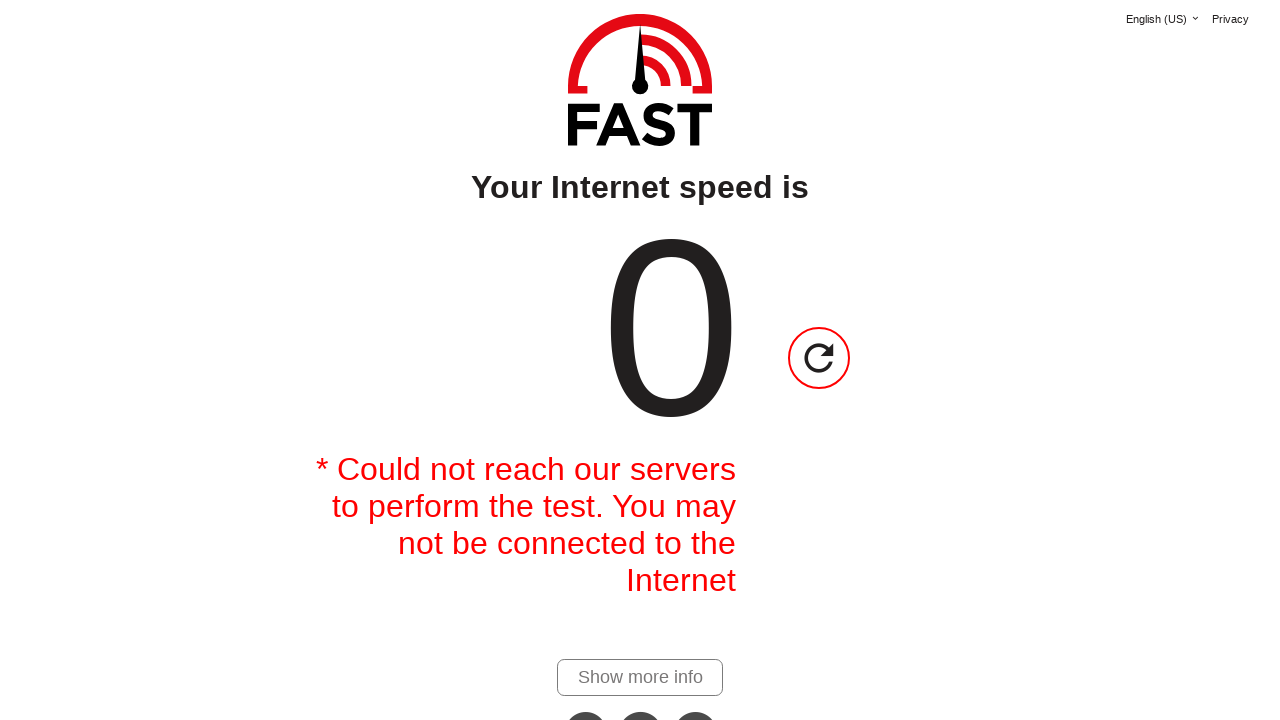

Navigated to https://fast.com speed test website
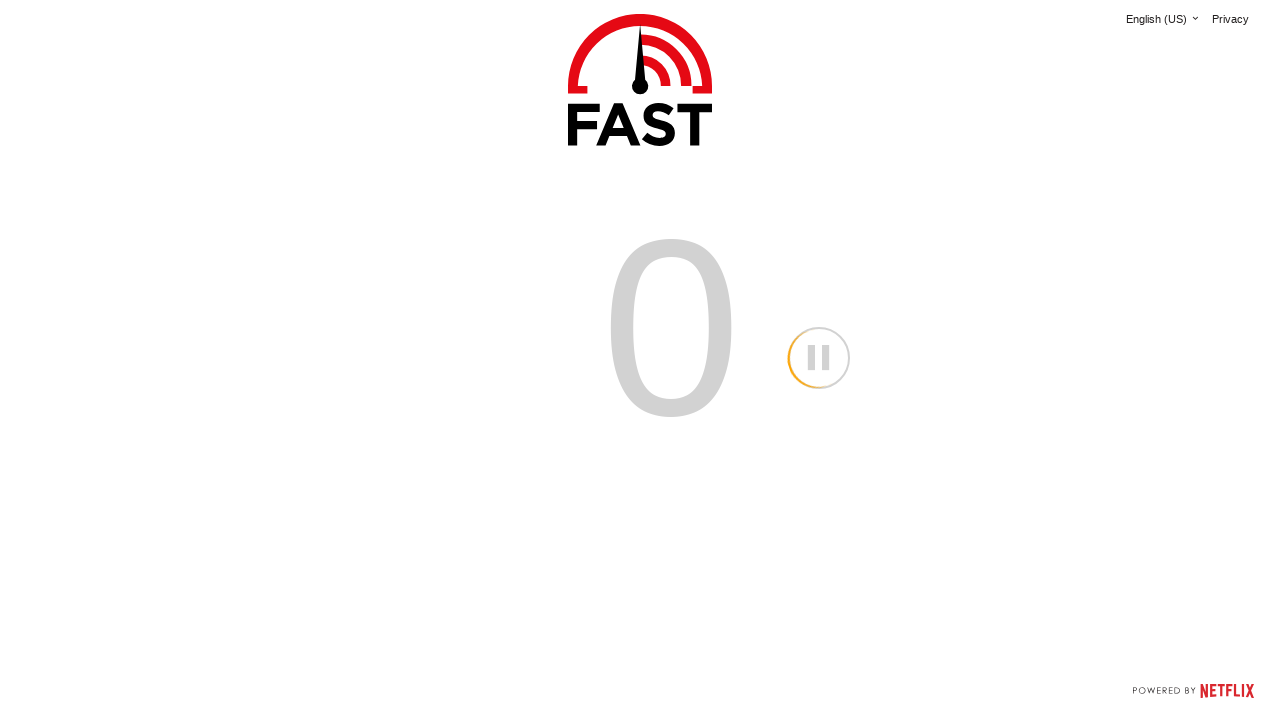

Speed value element is now visible
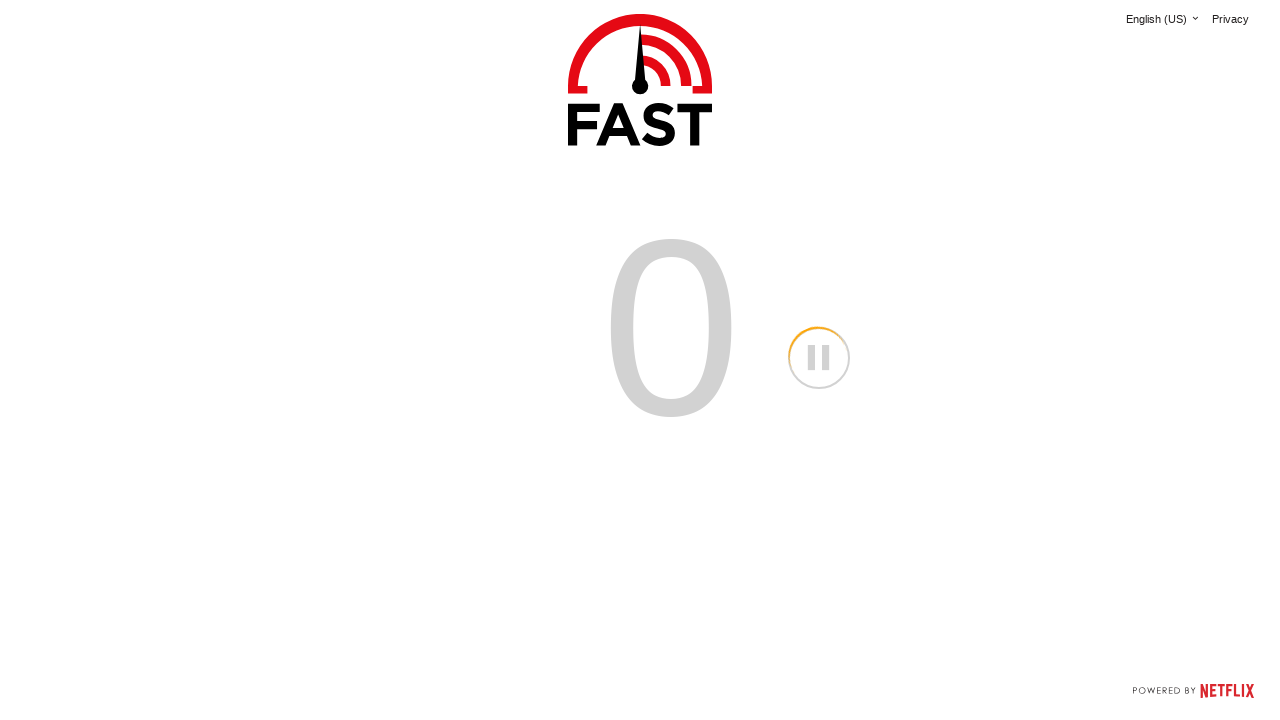

Speed units element is now visible, network speed measurement displayed
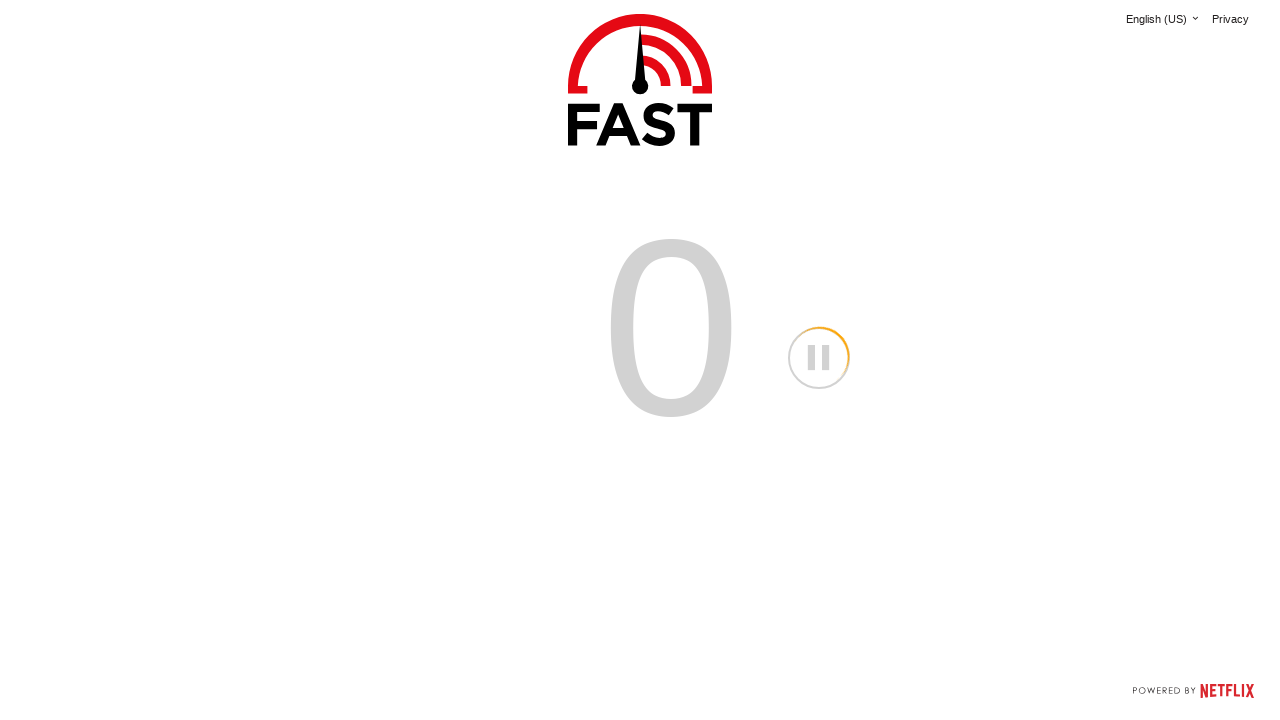

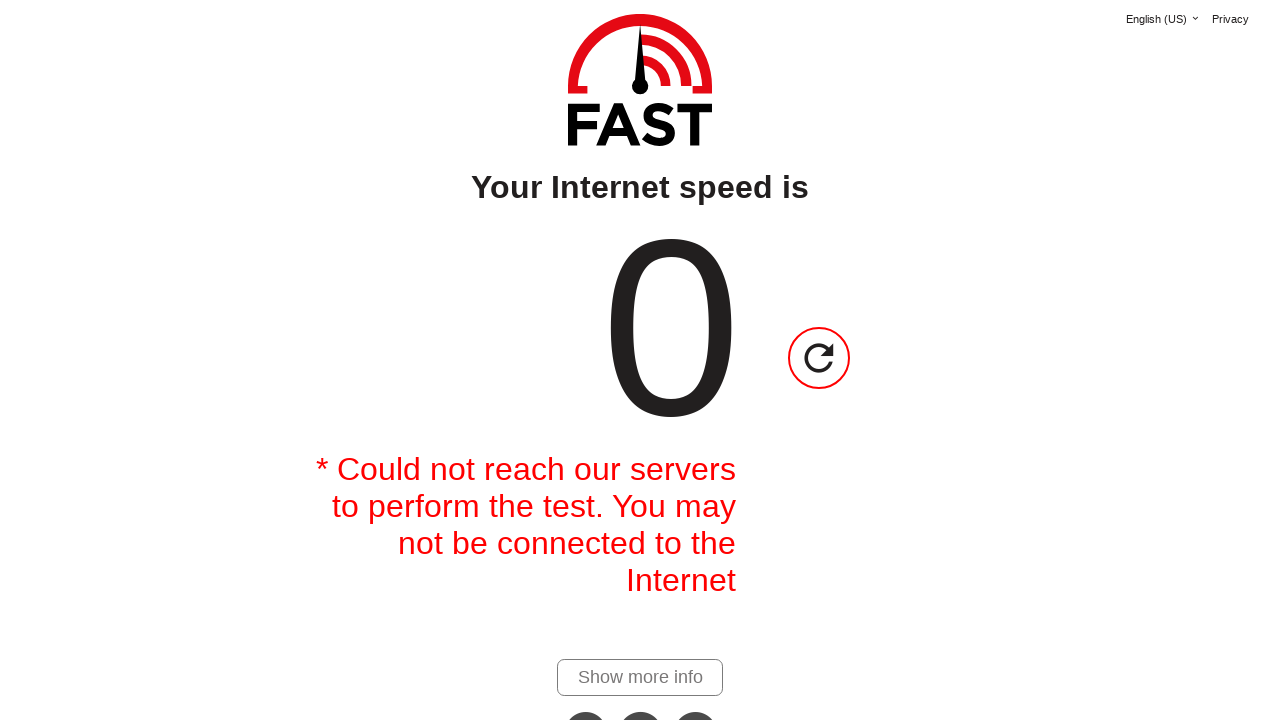